Tests web table sorting functionality by clicking on a column header and verifying that the table data is sorted correctly

Starting URL: https://rahulshettyacademy.com/seleniumPractise/#/offers

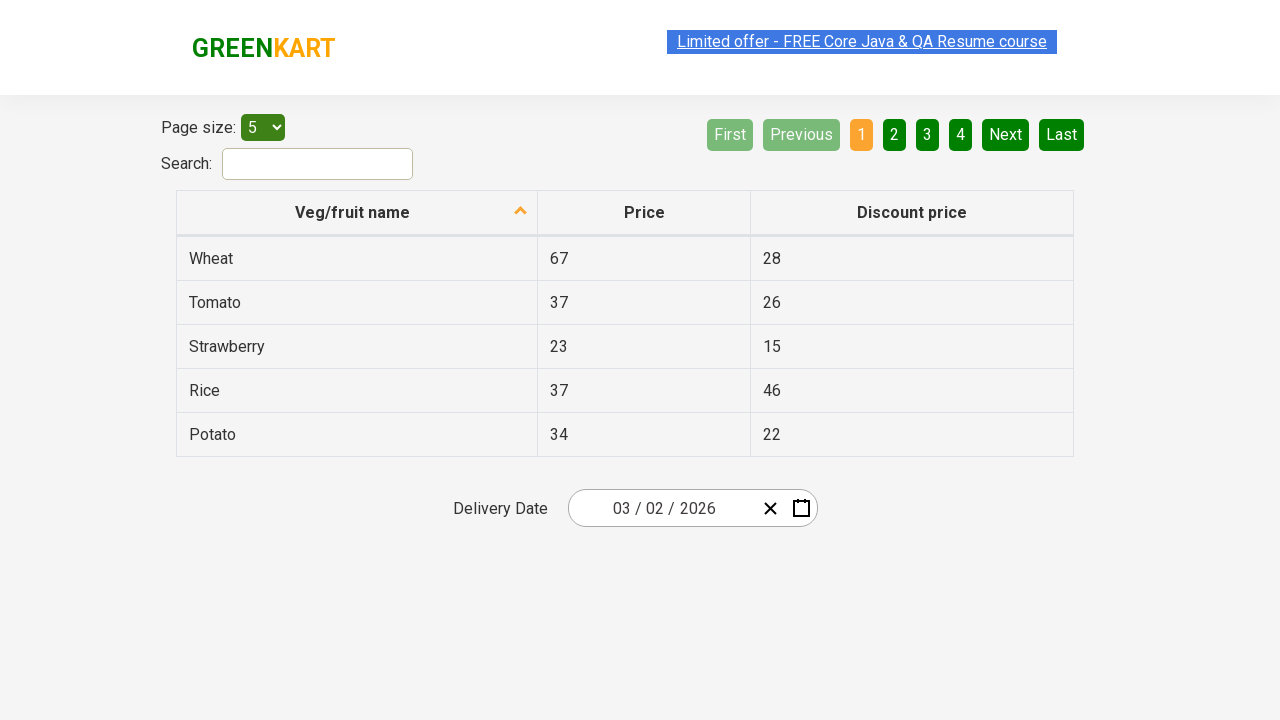

Clicked first column header to sort table at (357, 213) on xpath=//tr/th[1]
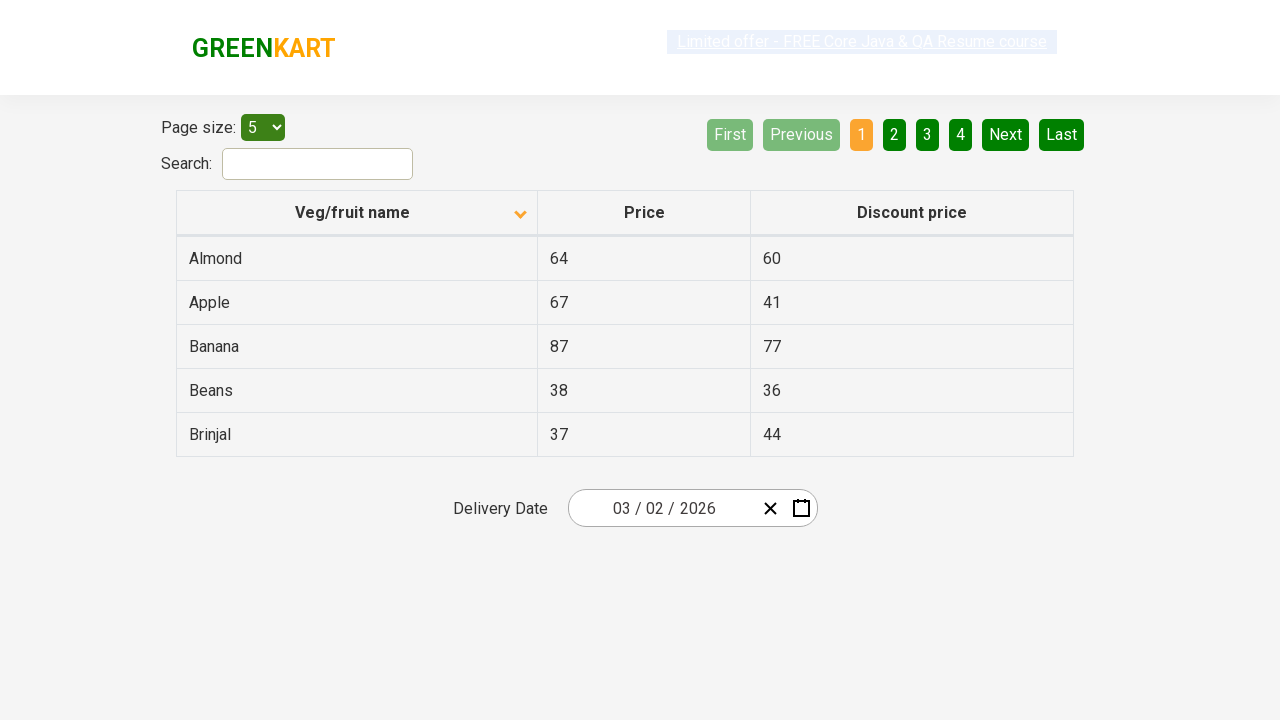

Table data became visible after sorting
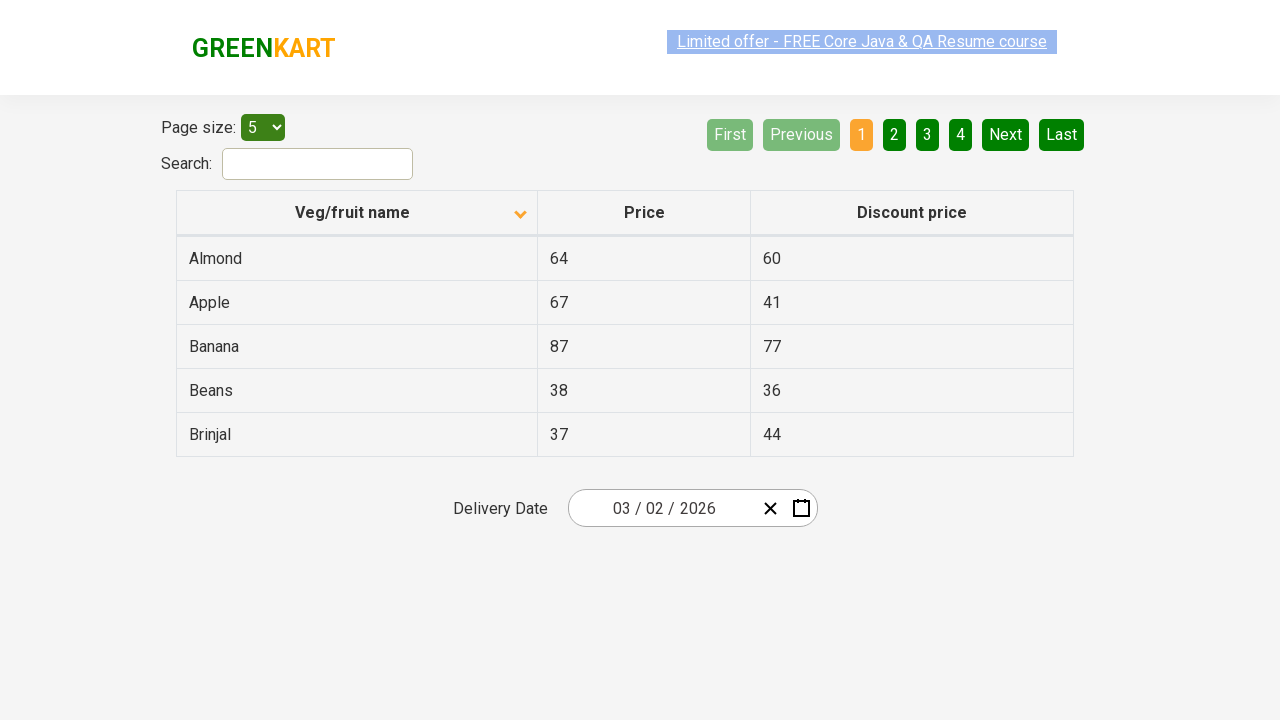

Retrieved all elements from first column
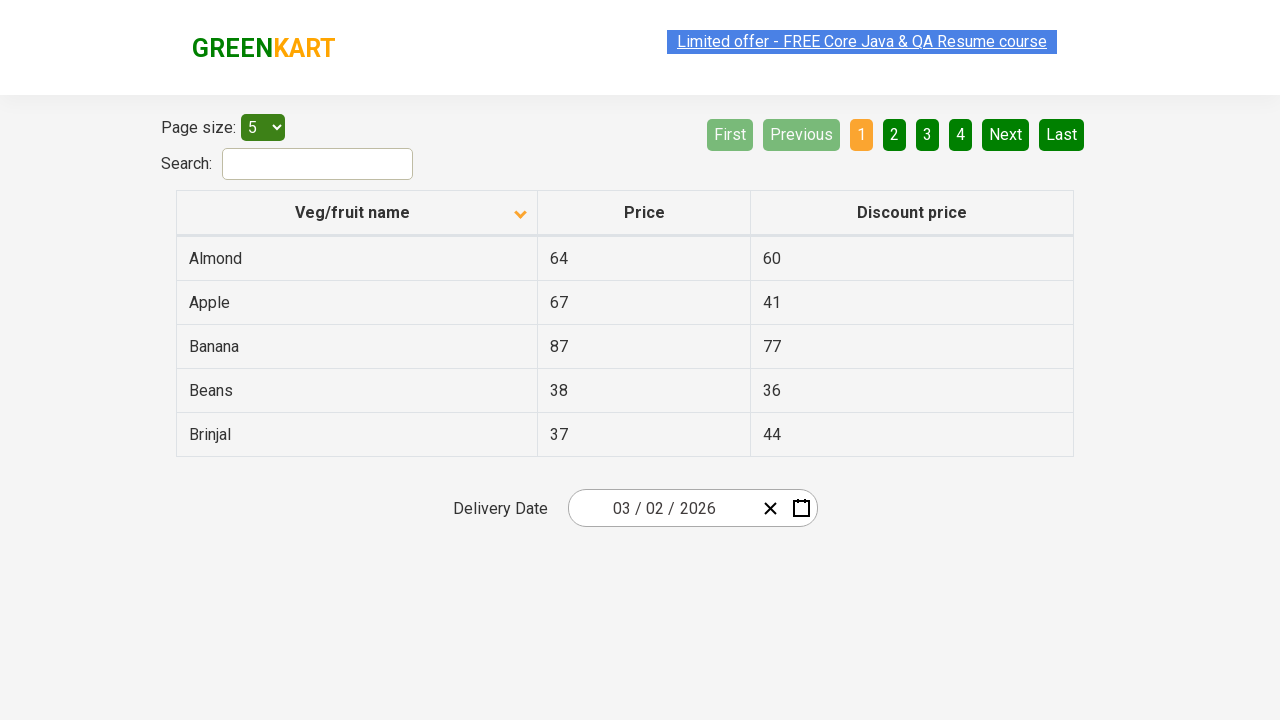

Extracted text content from 5 cells in first column
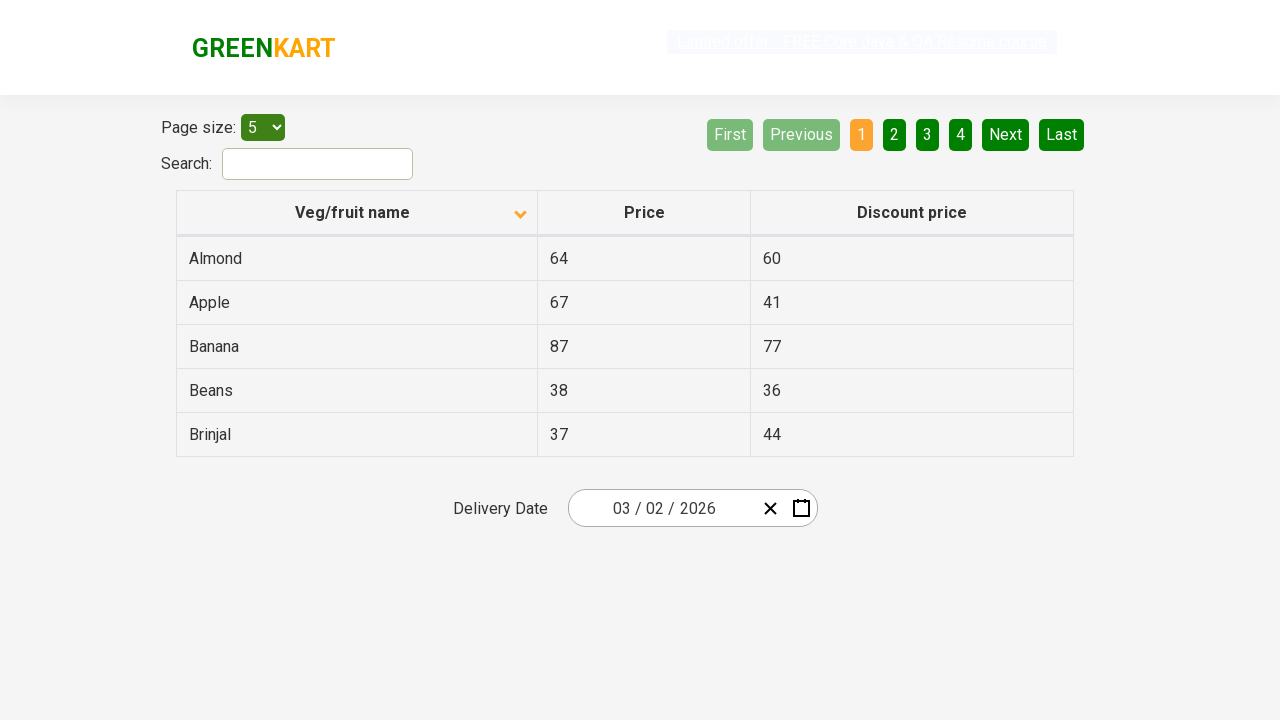

Verified that table data is sorted correctly in ascending order
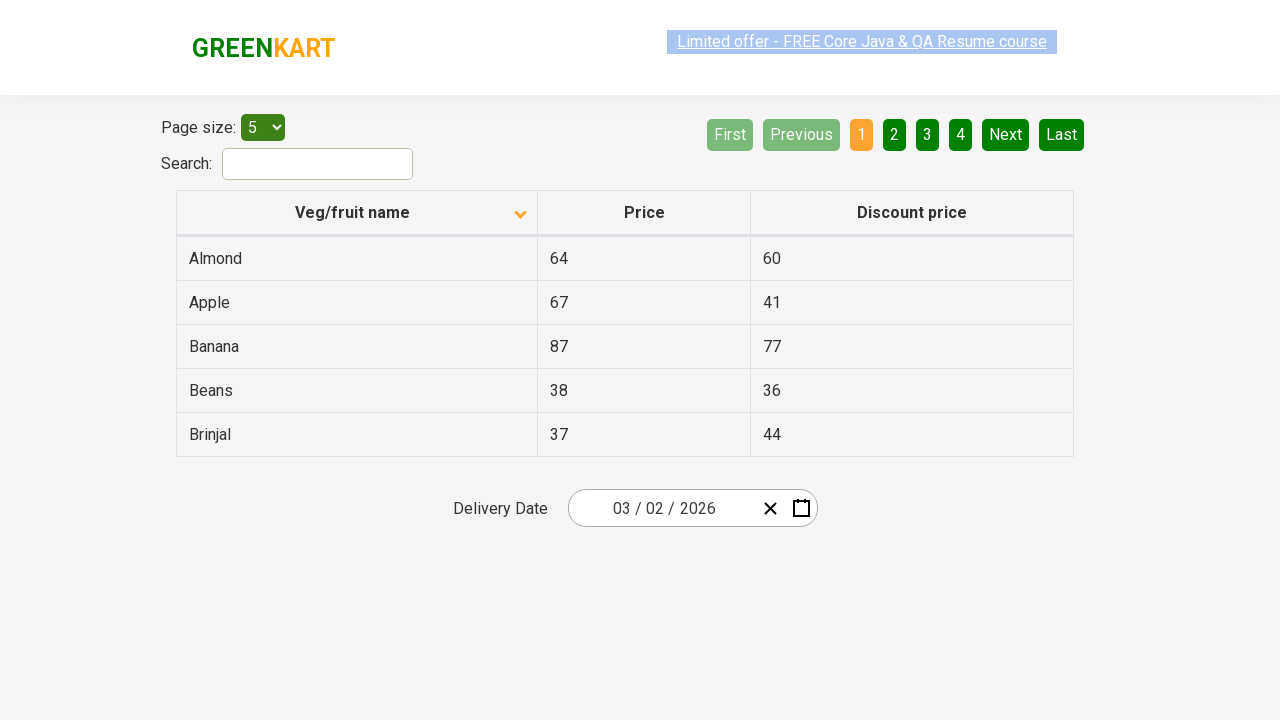

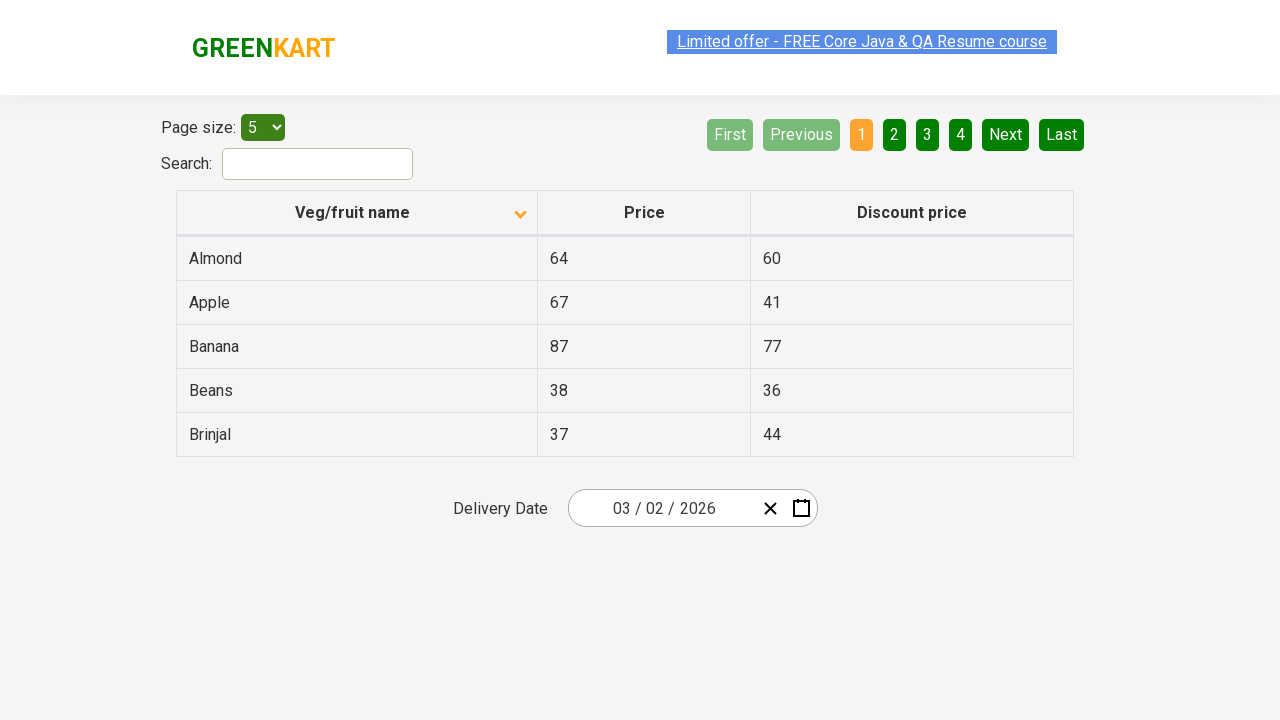